Tests radio button functionality by clicking on various radio buttons (hockey, football in sports group and red in color group) and verifying they become selected.

Starting URL: https://practice.cydeo.com/radio_buttons

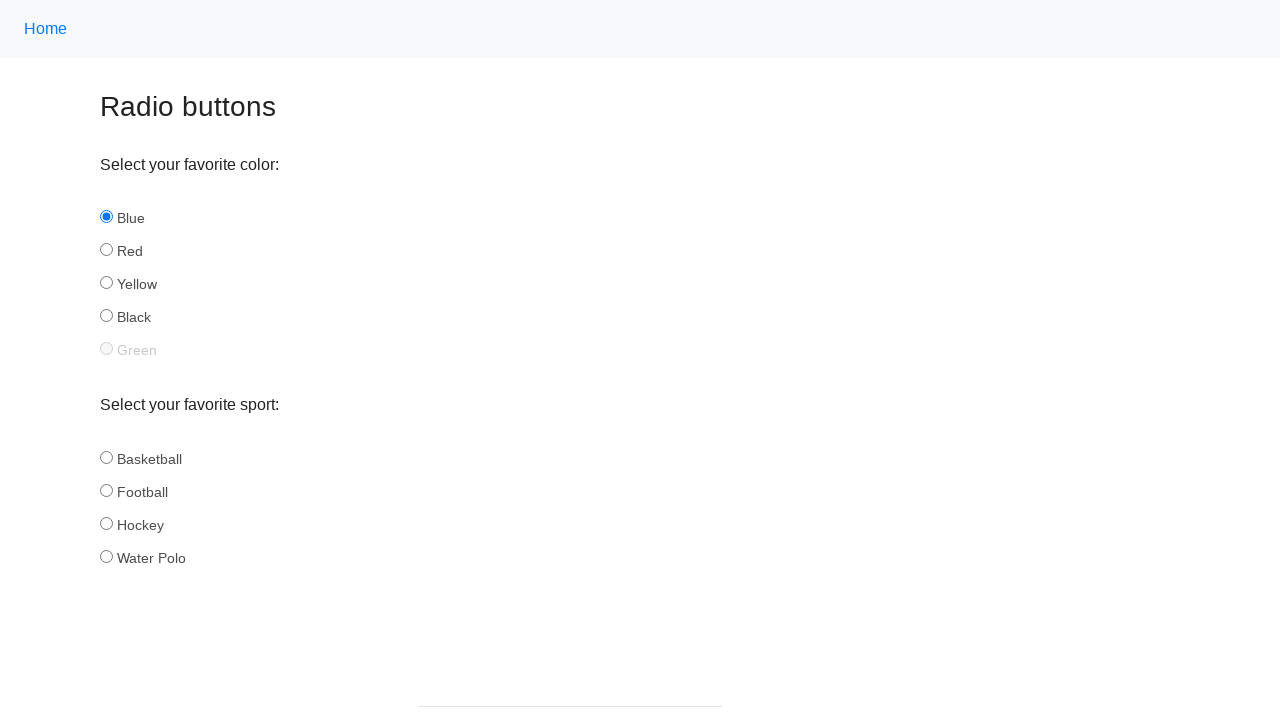

Clicked radio button with id 'hockey' at (106, 523) on input[name='sport'] >> nth=2
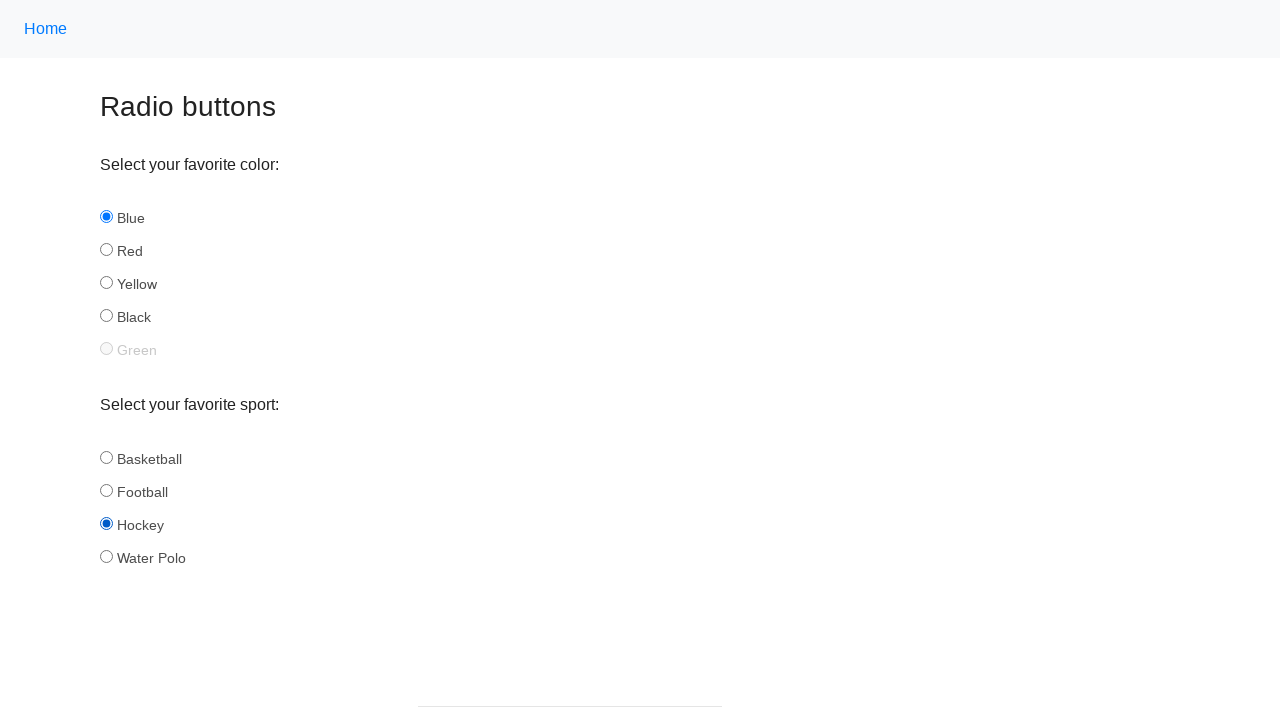

Verified that radio button 'hockey' is checked
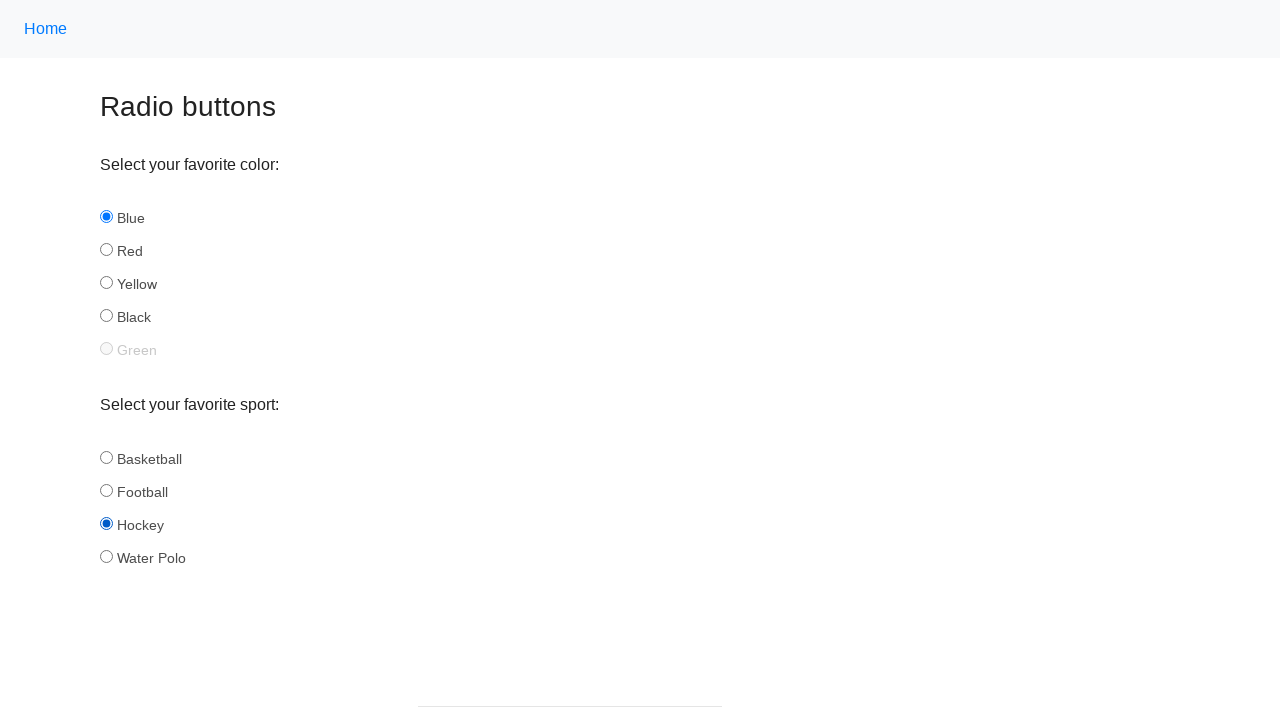

Clicked radio button with id 'football' at (106, 490) on input[name='sport'] >> nth=1
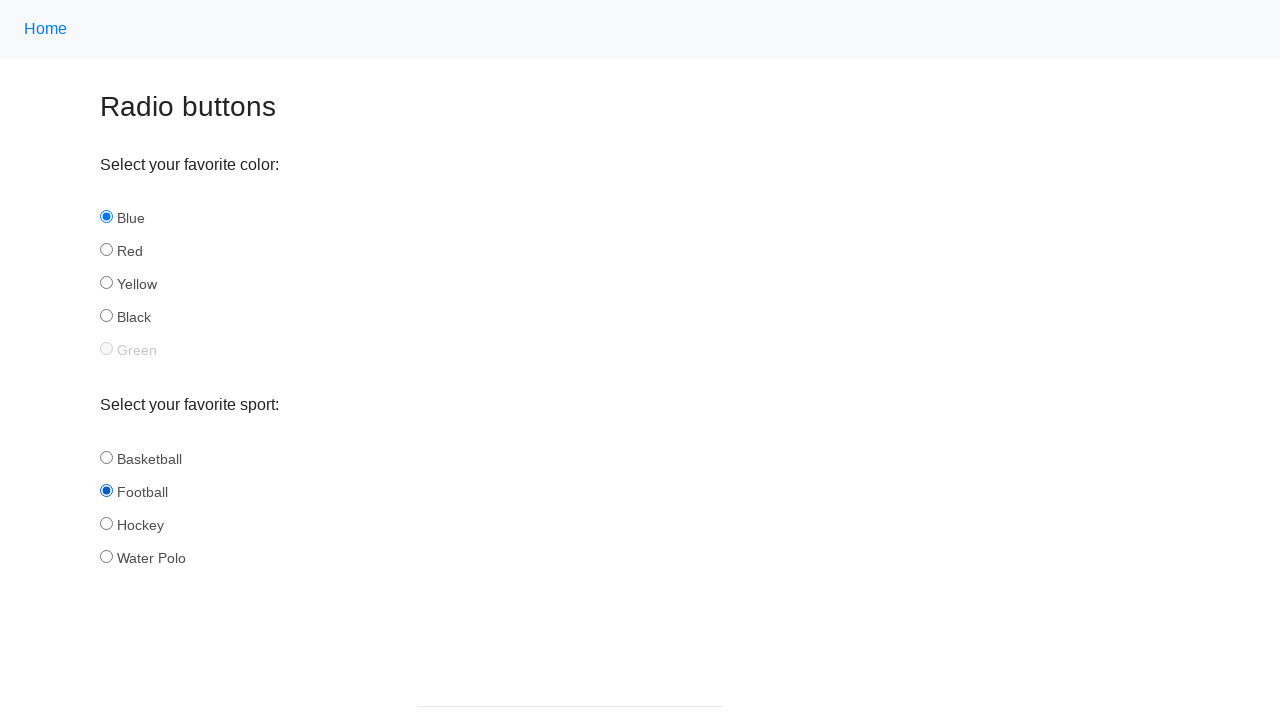

Verified that radio button 'football' is checked
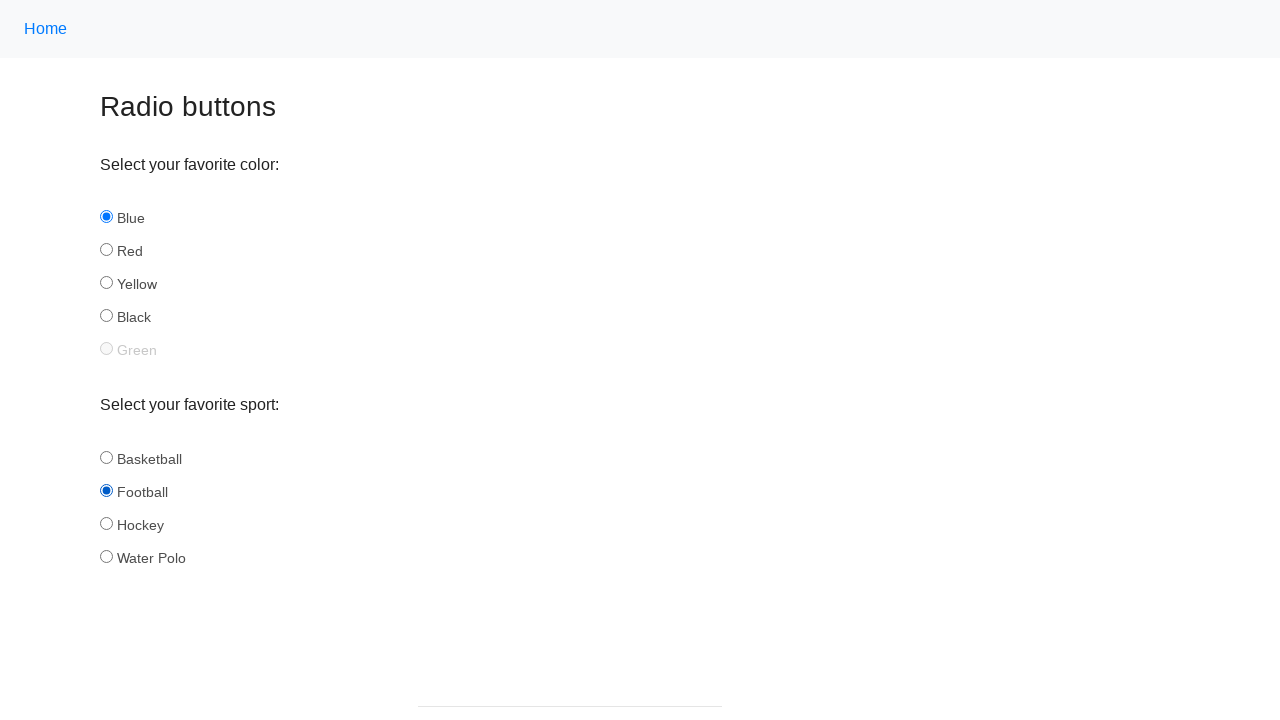

Clicked radio button with id 'red' at (106, 250) on input[name='color'] >> nth=1
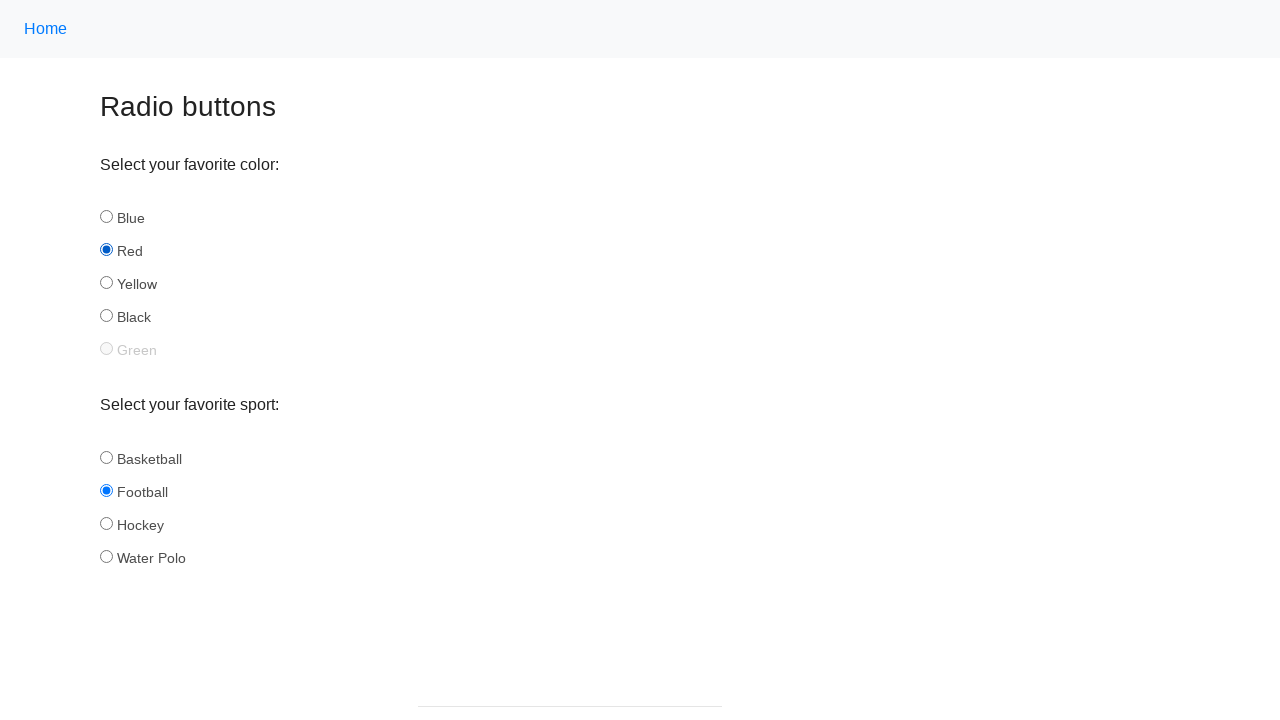

Verified that radio button 'red' is checked
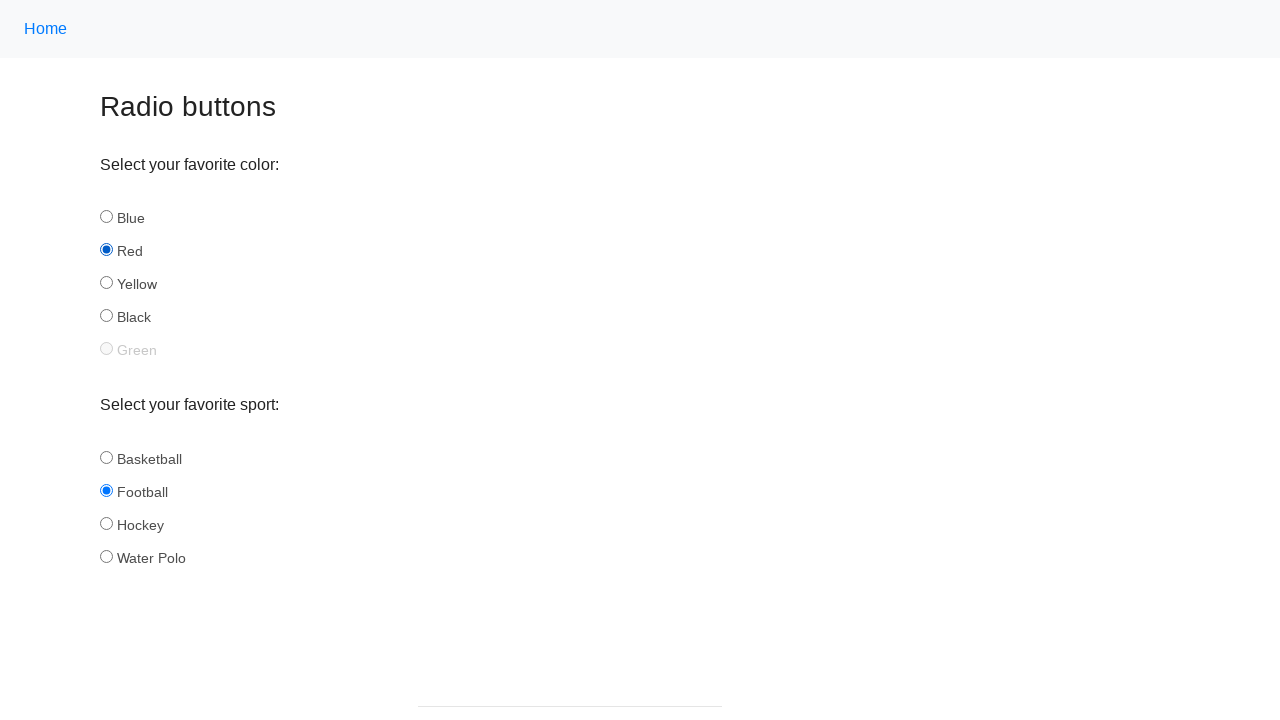

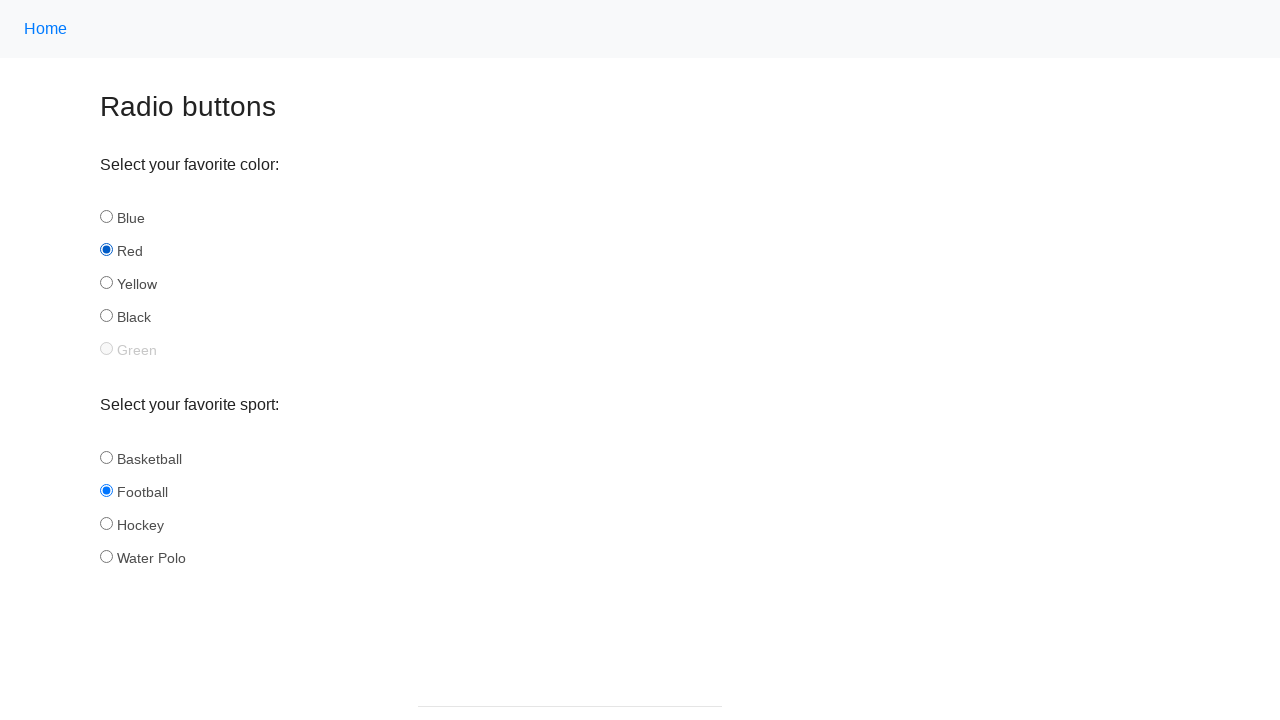